Navigates to the OrangeHRM demo site and clicks on the "OrangeHRM, Inc" link (typically a footer link to the company website), then verifies navigation occurred.

Starting URL: https://opensource-demo.orangehrmlive.com/

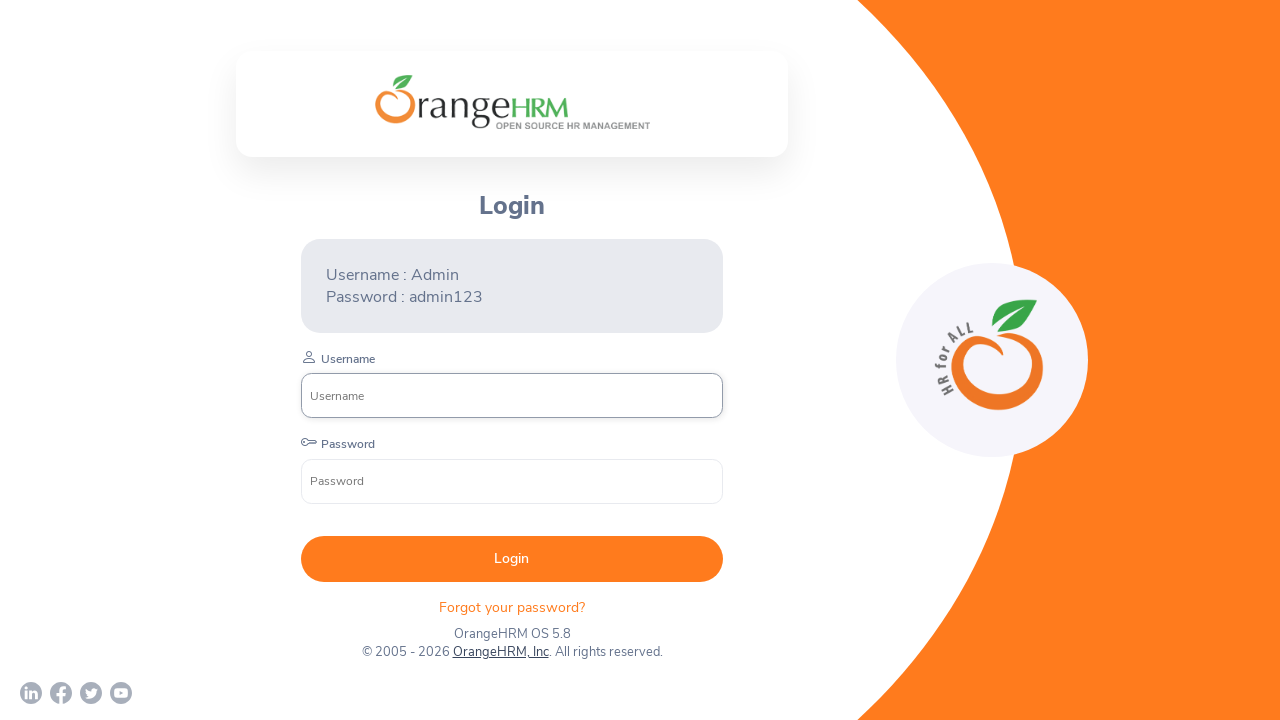

Page loaded - DOM content ready
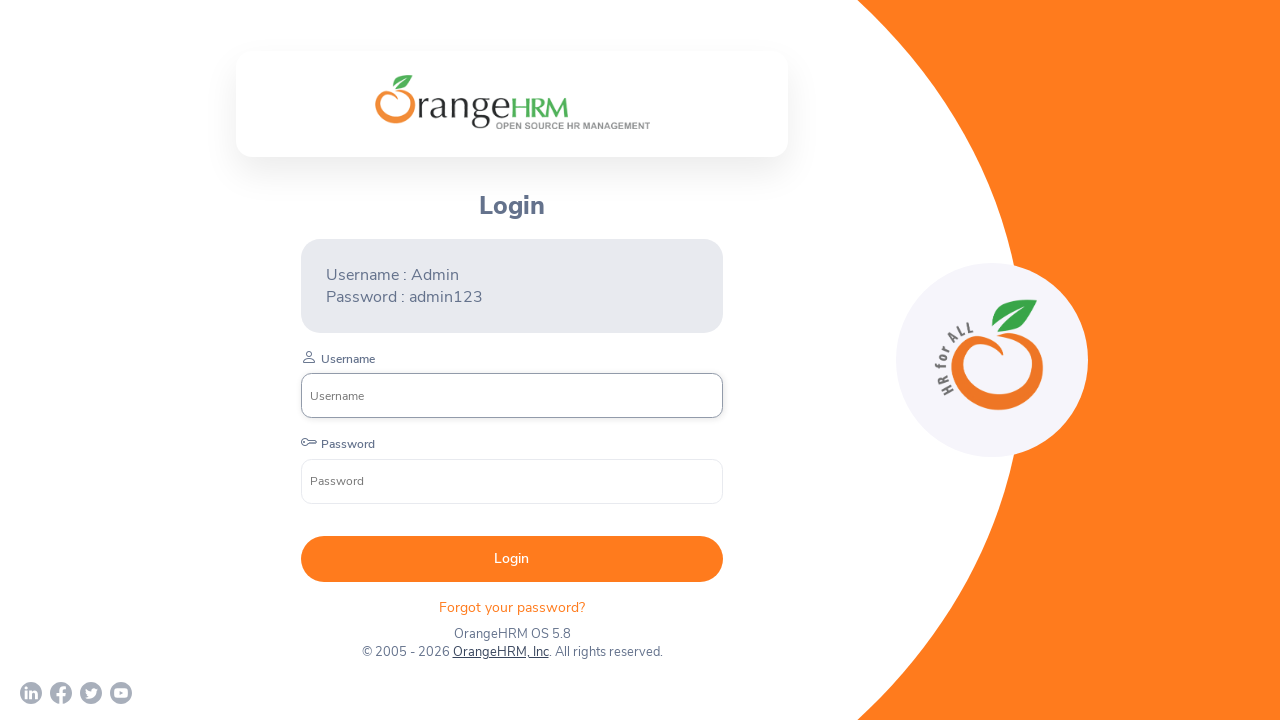

Clicked on 'OrangeHRM, Inc' footer link at (500, 652) on text=OrangeHRM, Inc
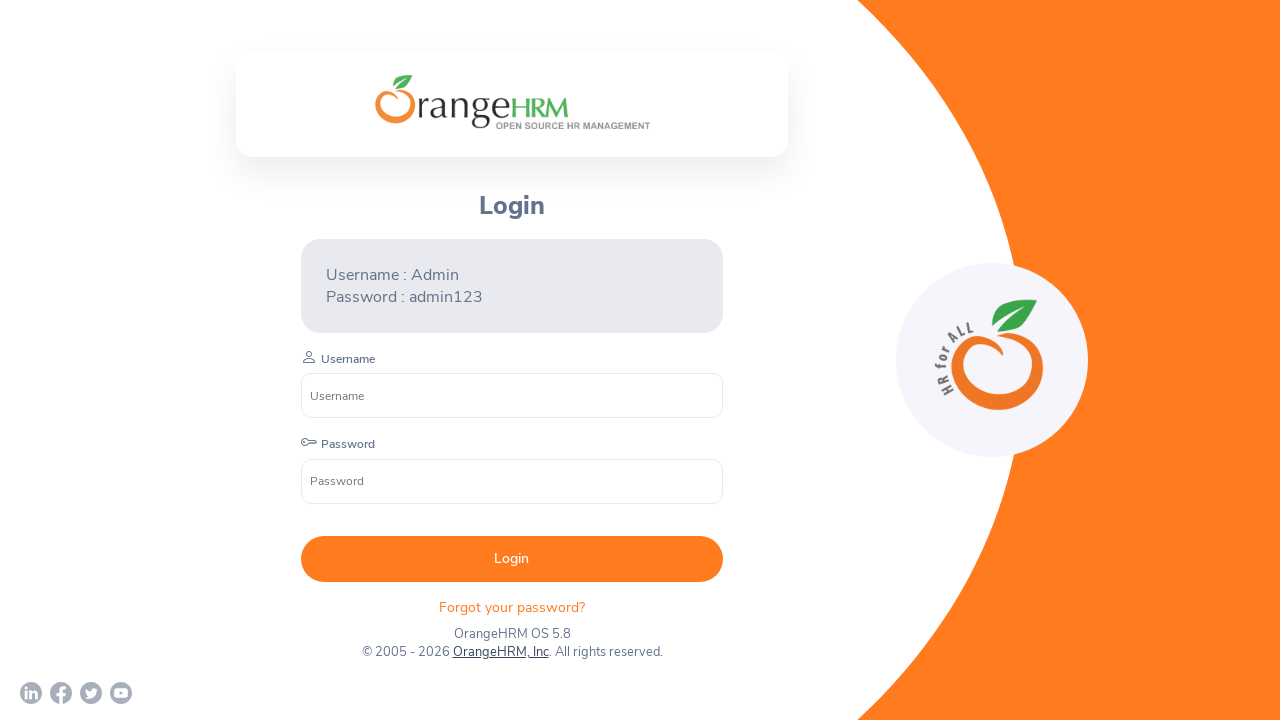

Navigation completed - page fully loaded
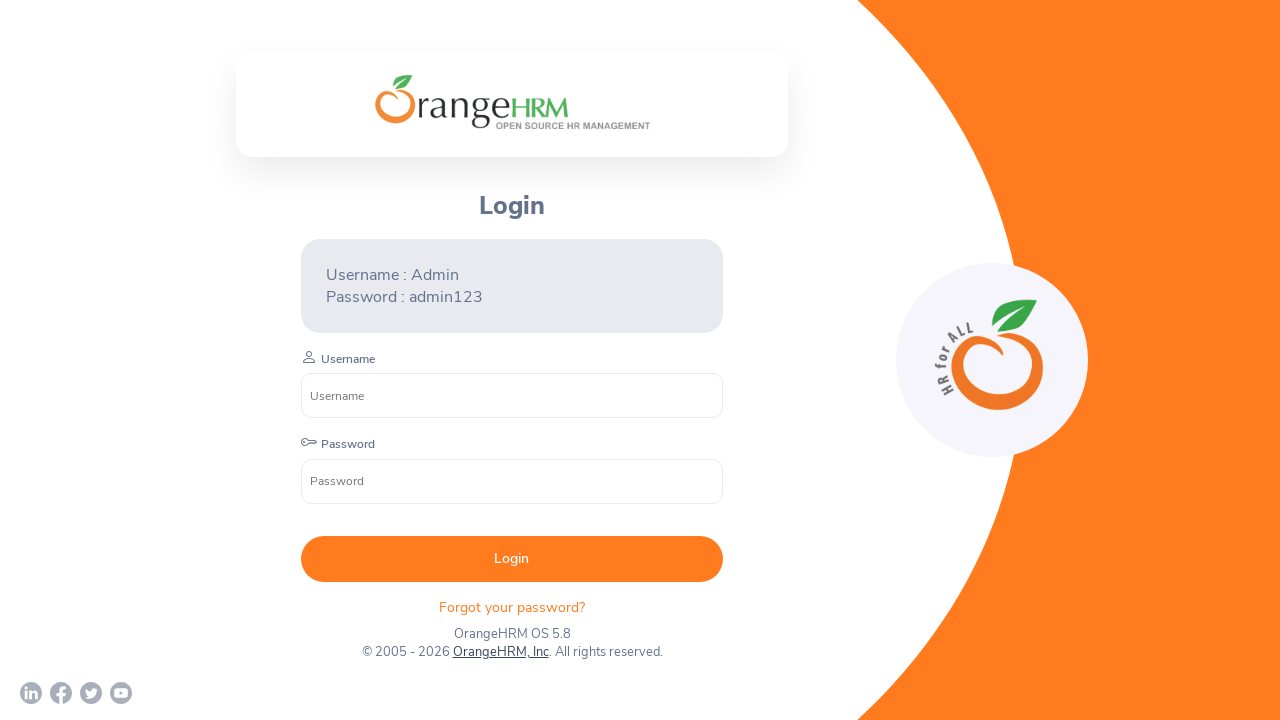

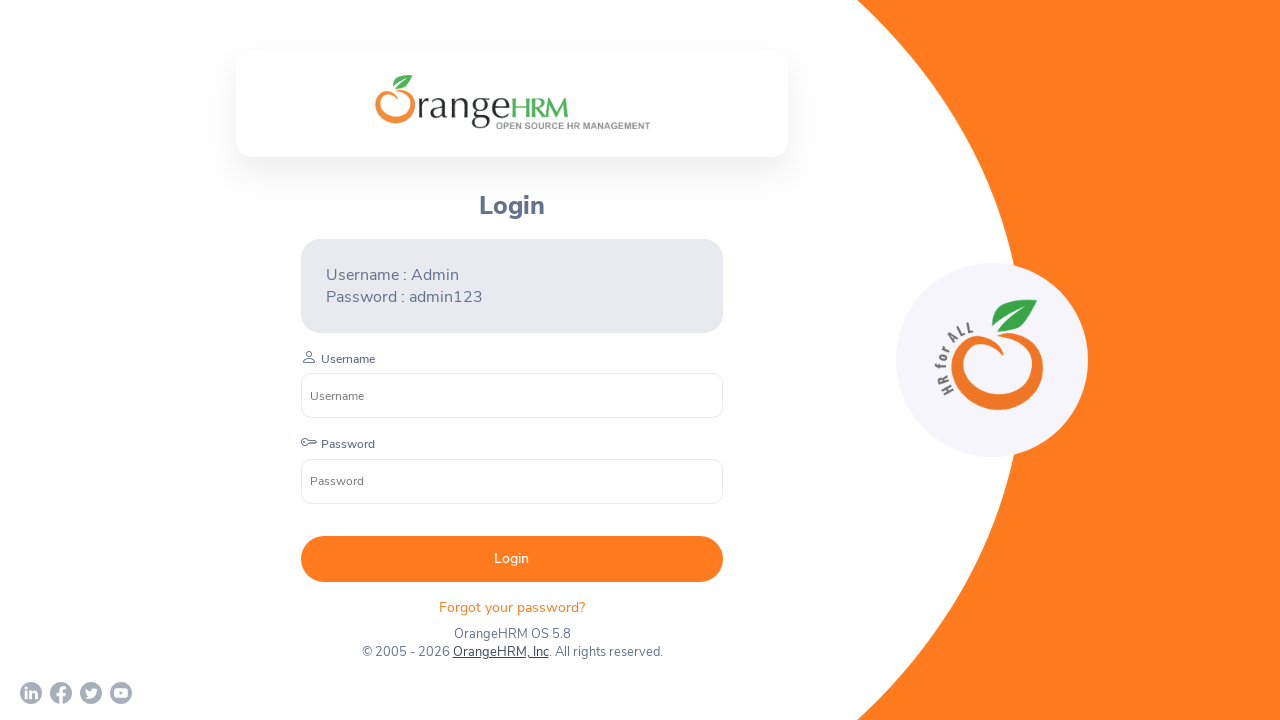